Tests SpiceJet flight booking form by clicking on the departure field and selecting Delhi (DEL) as origin and Mumbai (BOM) as destination cities.

Starting URL: https://www.spicejet.com/

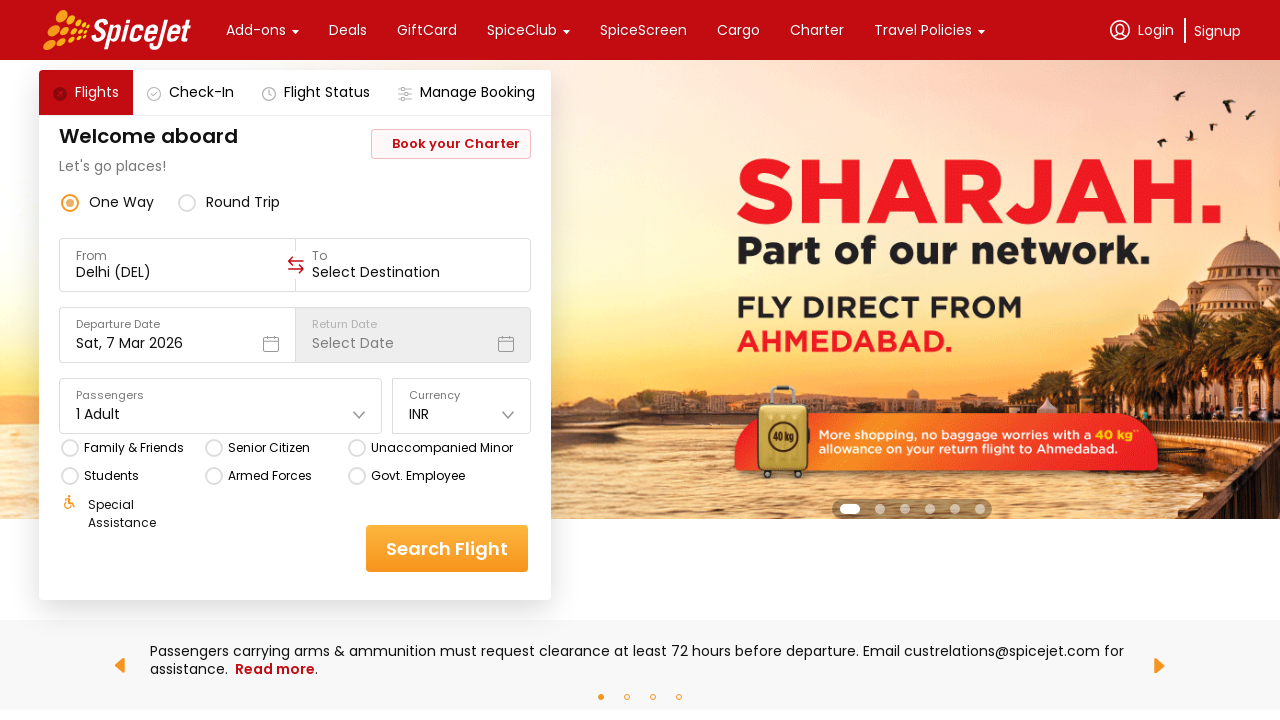

Clicked on departure/origin field to open city selection at (178, 272) on .css-1cwyjr8.r-homxoj.r-ubezar.r-10paoce.r-13qz1uu
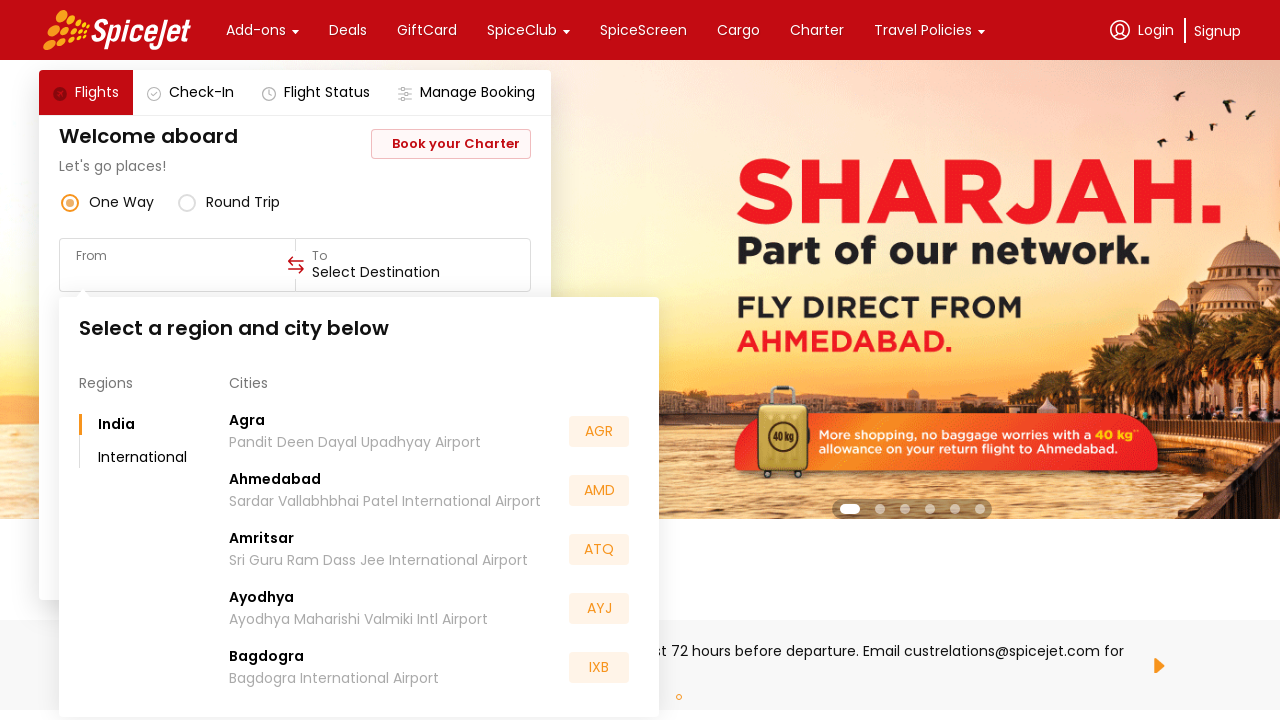

Selected Delhi (DEL) as origin city at (369, 545) on div.css-1dbjc4n.r-b5h31w.r-95jzfe div:has-text('DEL')
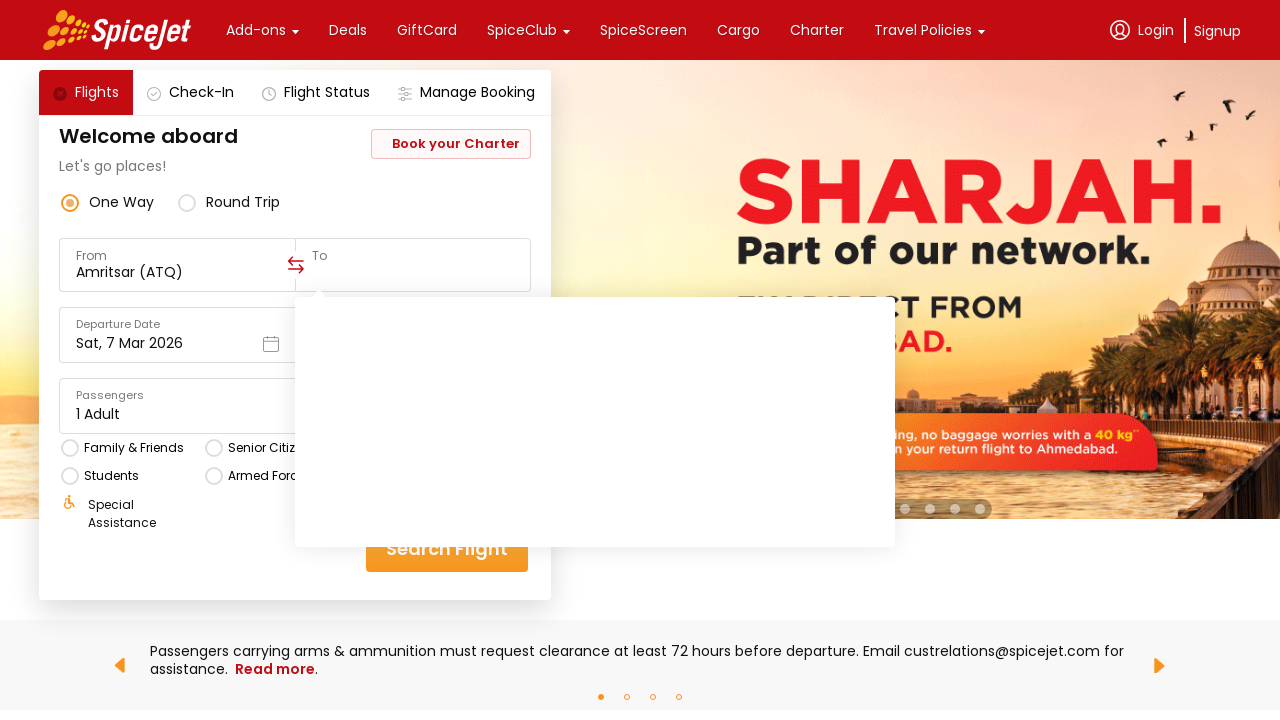

Waited for destination dropdown to be ready
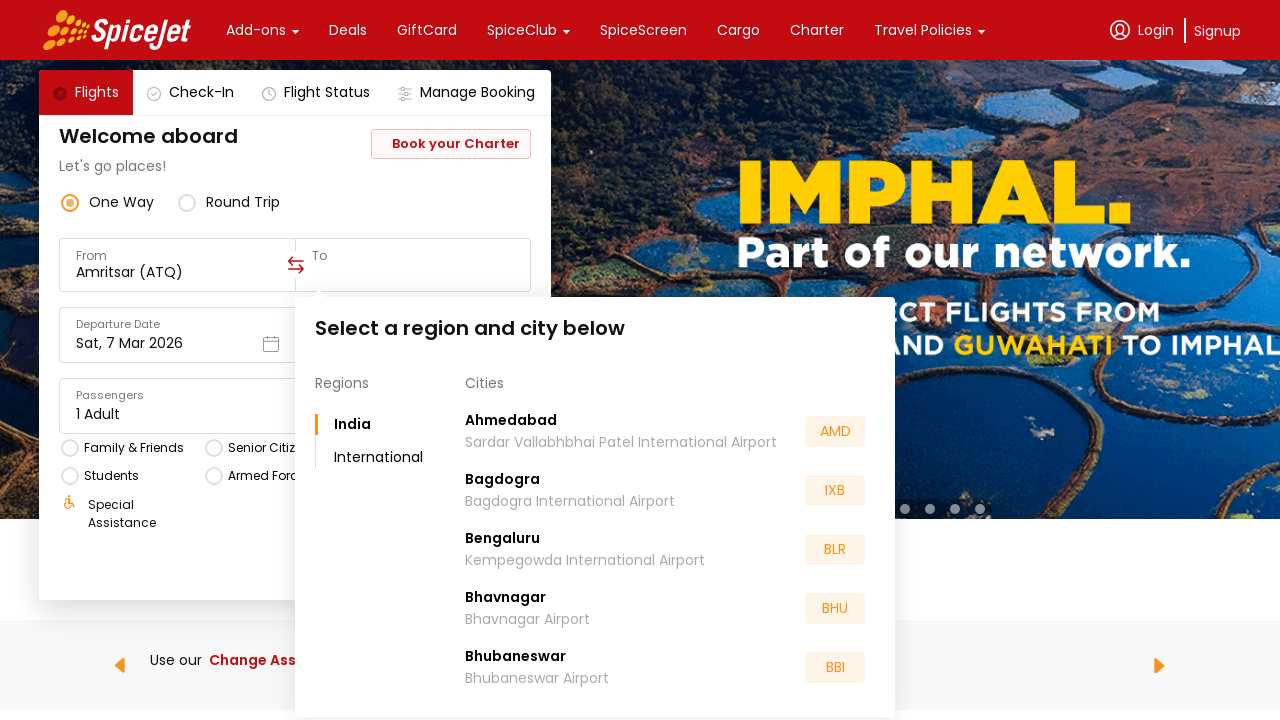

Selected Mumbai (BOM) as destination city at (605, 545) on div.css-1dbjc4n.r-b5h31w.r-95jzfe div:has-text('BOM')
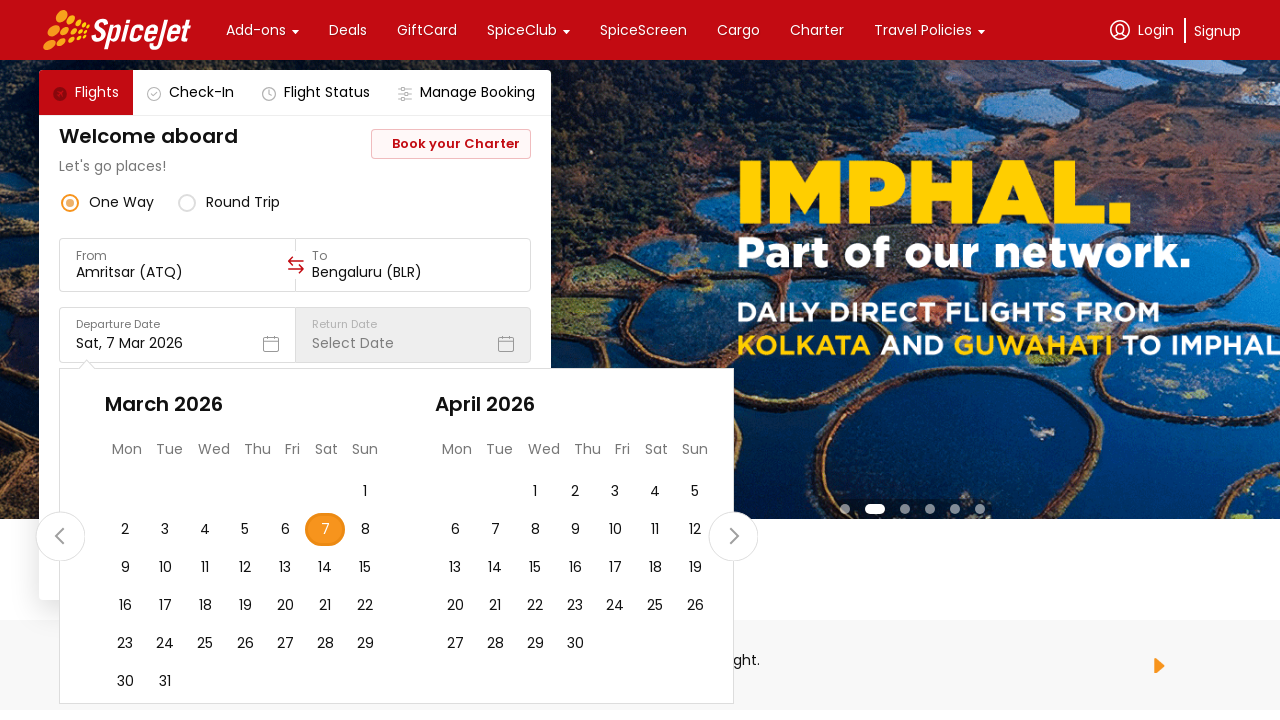

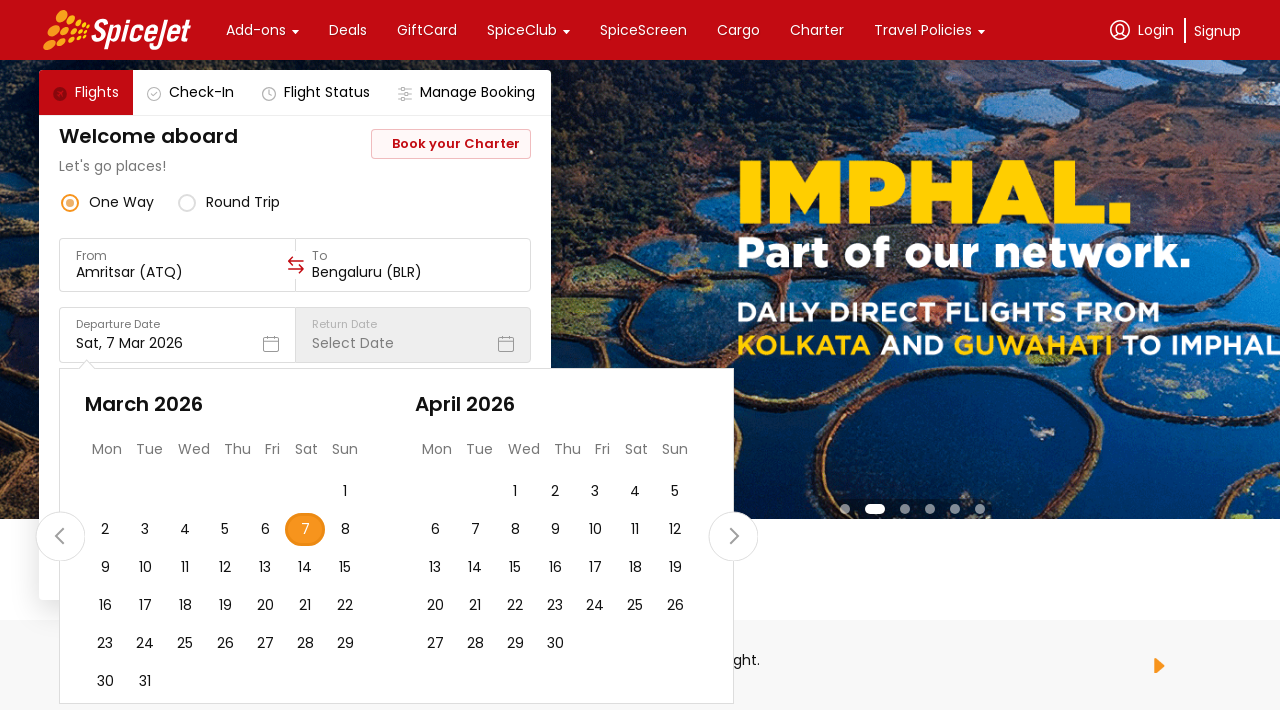